Tests JavaScript prompt alert functionality by clicking to trigger a prompt, entering text into the alert, and accepting it.

Starting URL: https://demo.automationtesting.in/Alerts.html

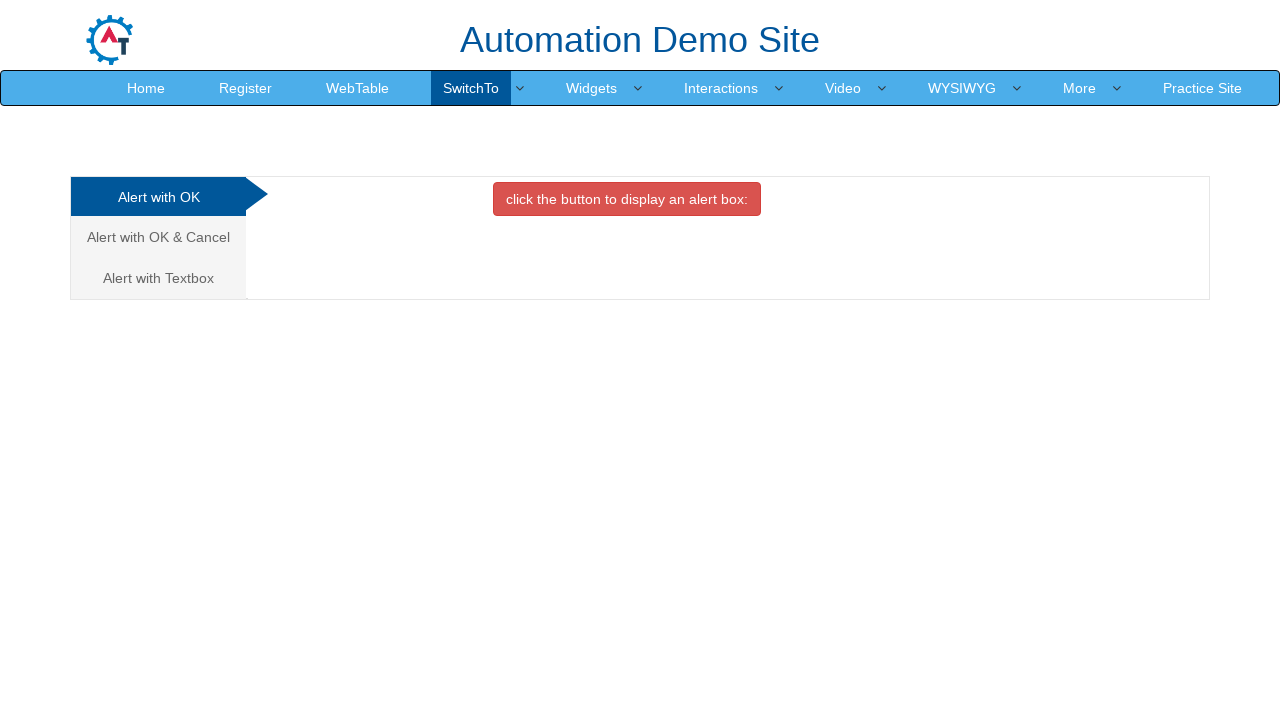

Clicked on the 'Alert with Textbox' tab at (158, 278) on xpath=/html/body/div[1]/div/div/div/div[1]/ul/li[3]/a
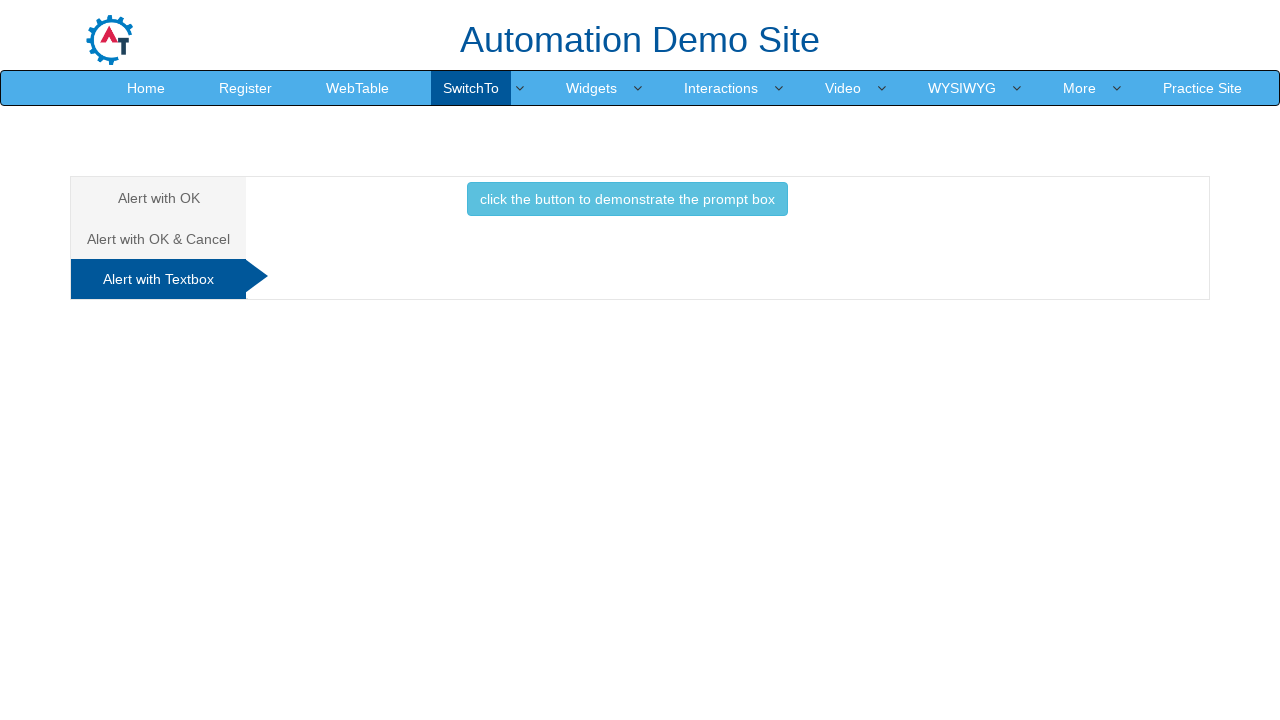

Set up dialog handler for prompt alerts
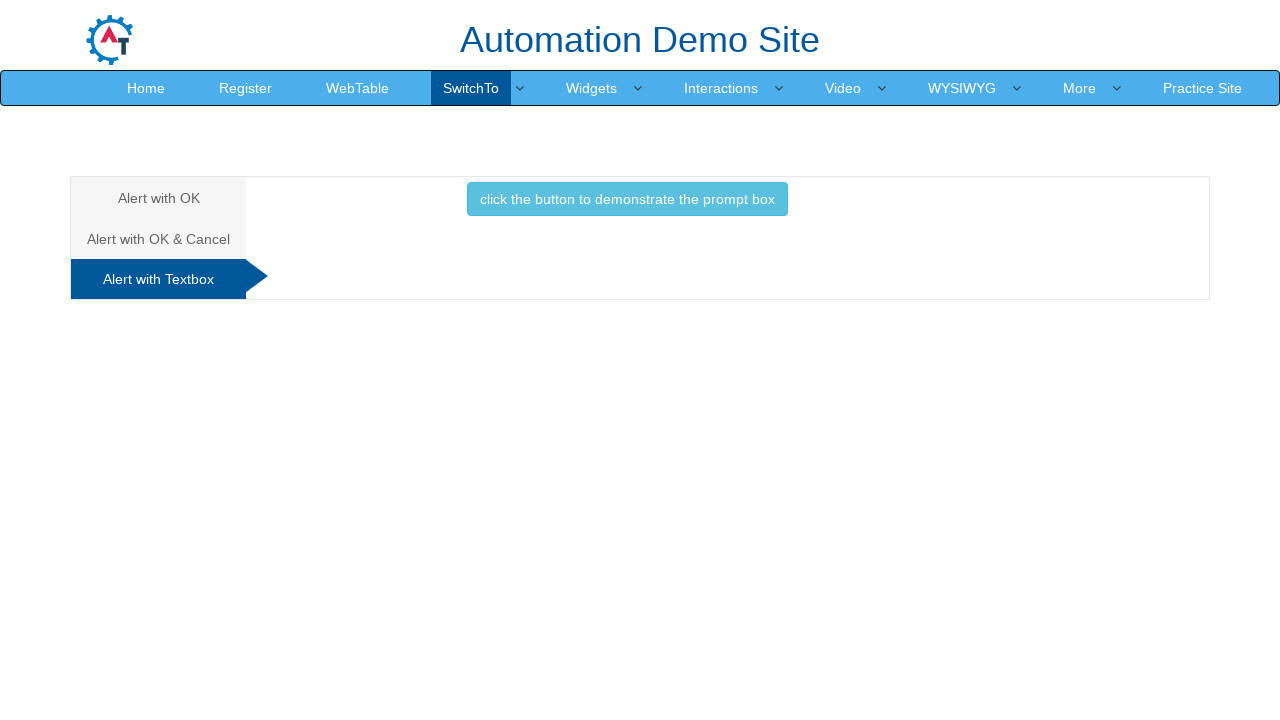

Clicked the textbox button to trigger the prompt alert at (627, 204) on #Textbox
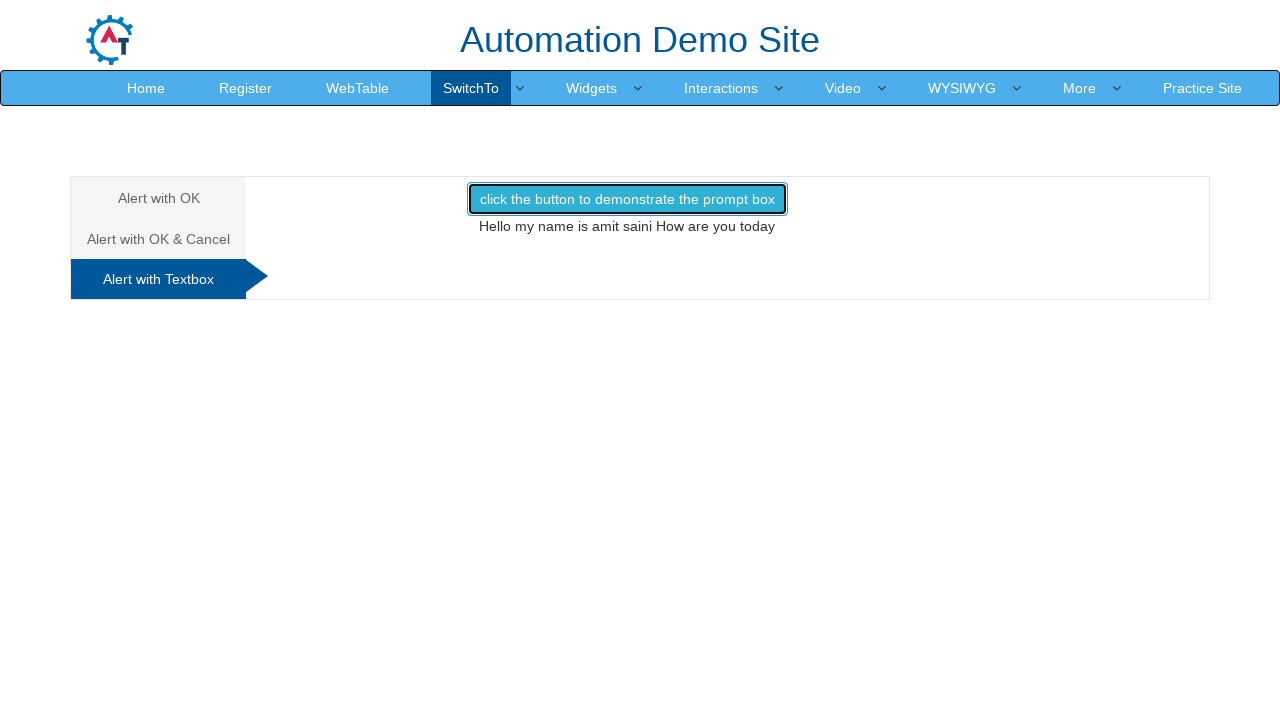

Waited for the prompt dialog to be processed and accepted with text 'my name is amit saini'
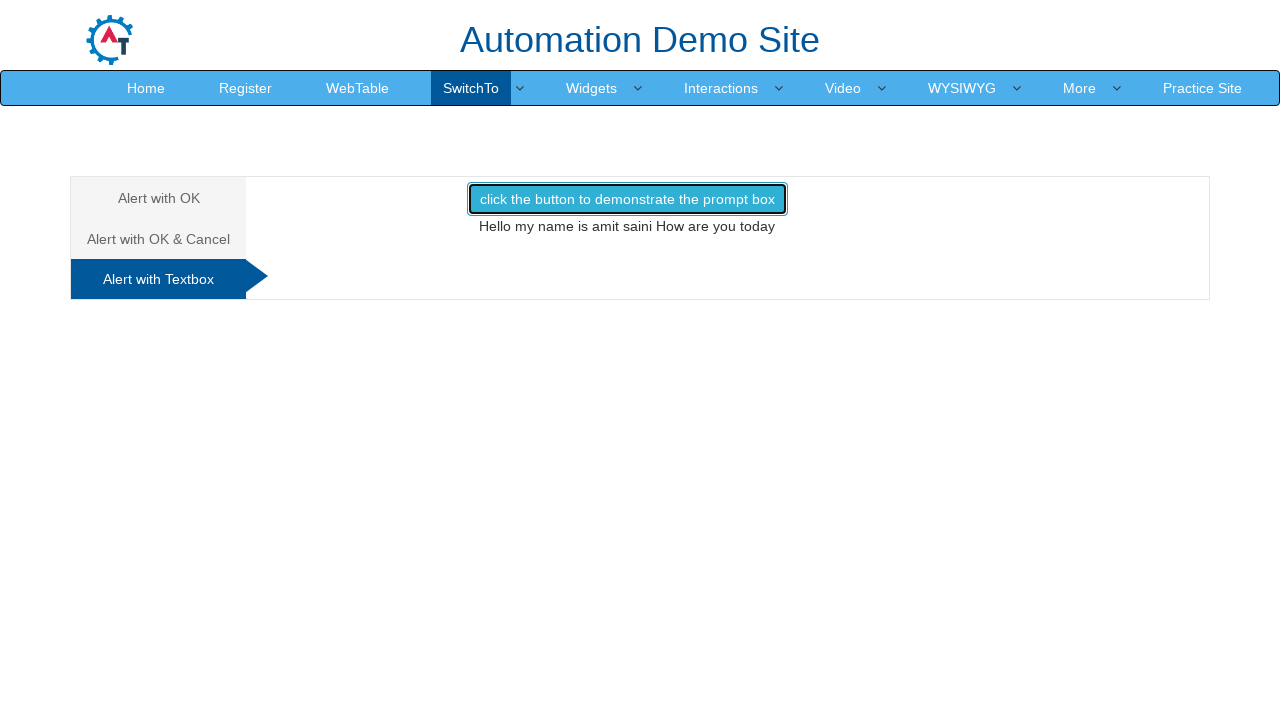

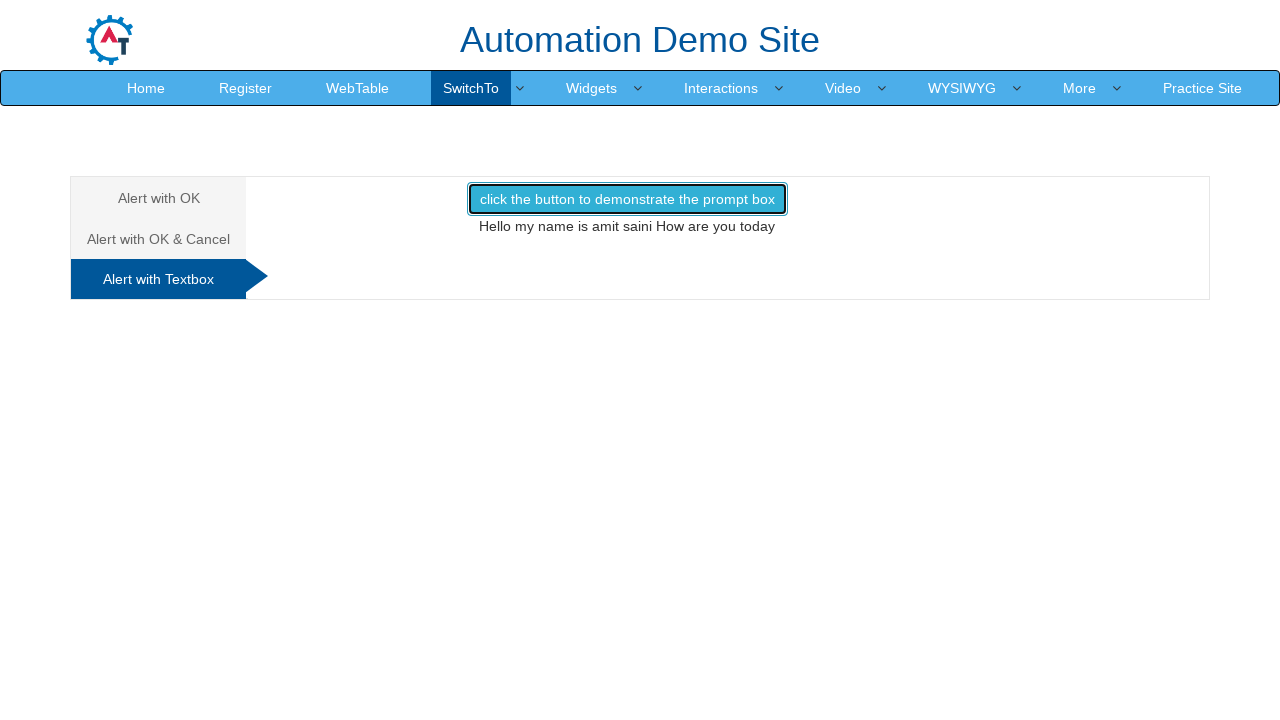